Navigates to an LMS homepage and clicks on the "My Account" menu item to verify navigation works correctly

Starting URL: https://alchemy.hguy.co/lms

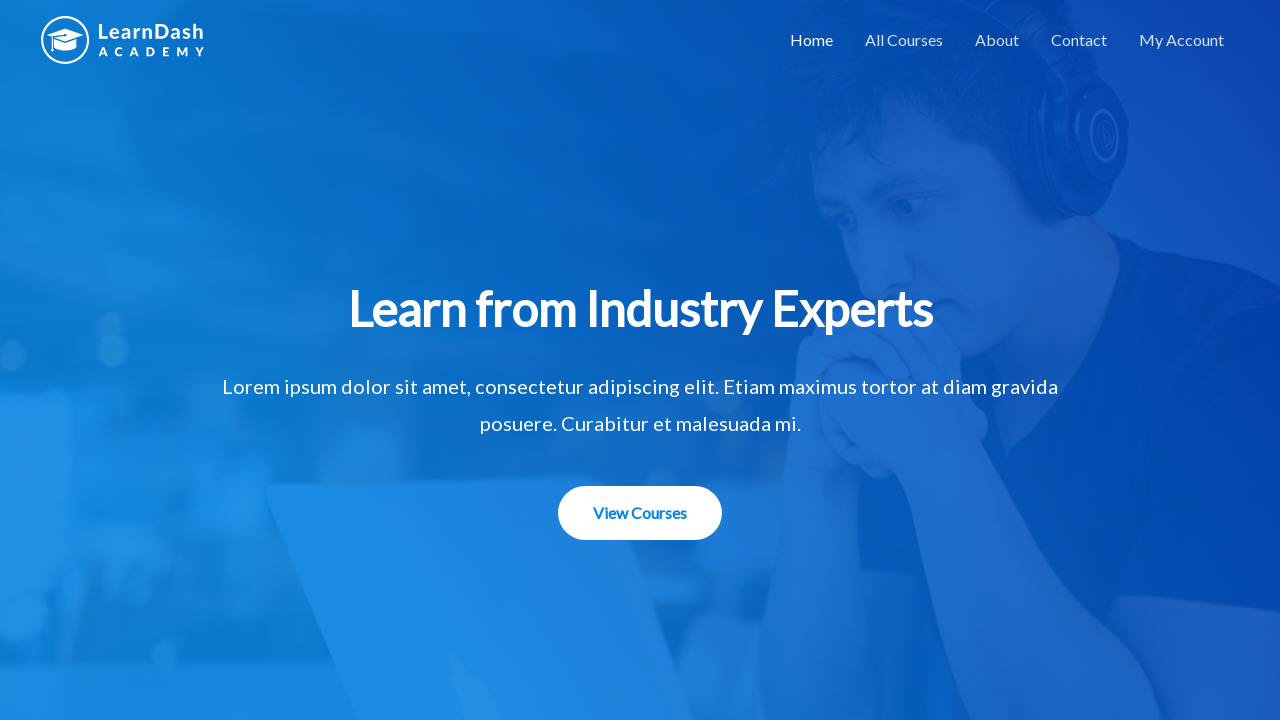

Clicked on 'My Account' menu item at (1182, 40) on #menu-item-1507
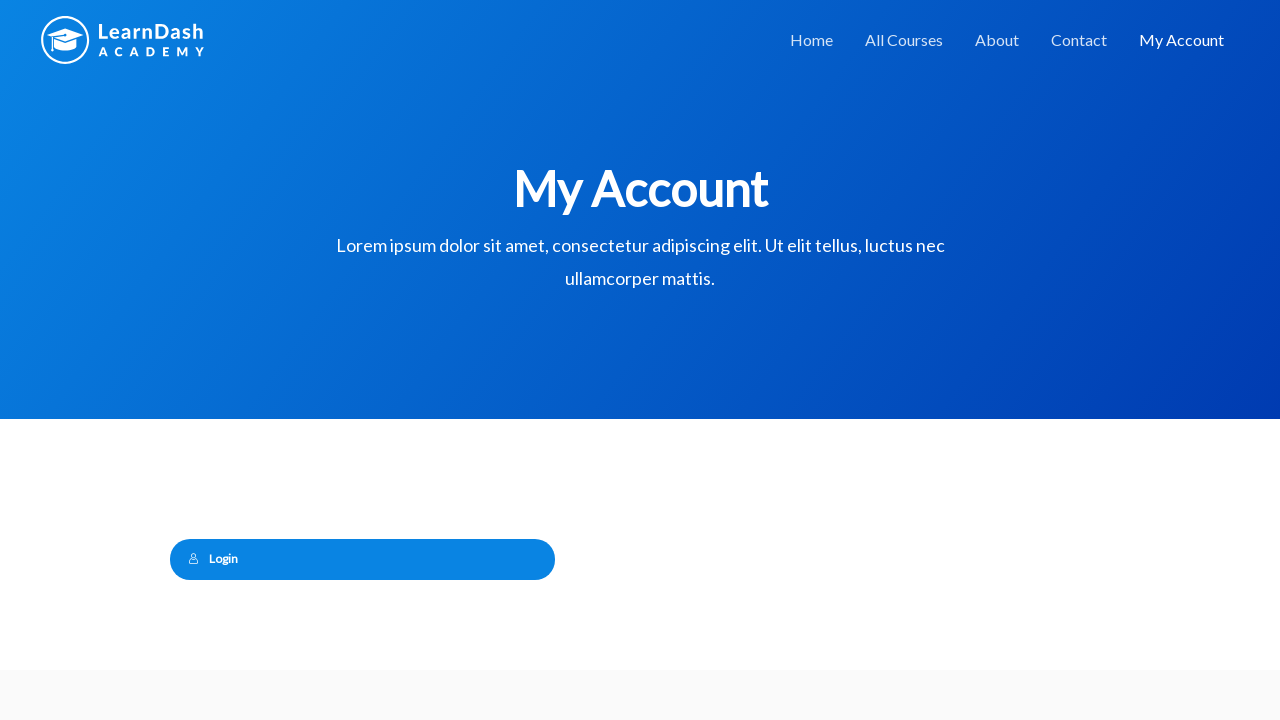

Waited for page to reach domcontentloaded state
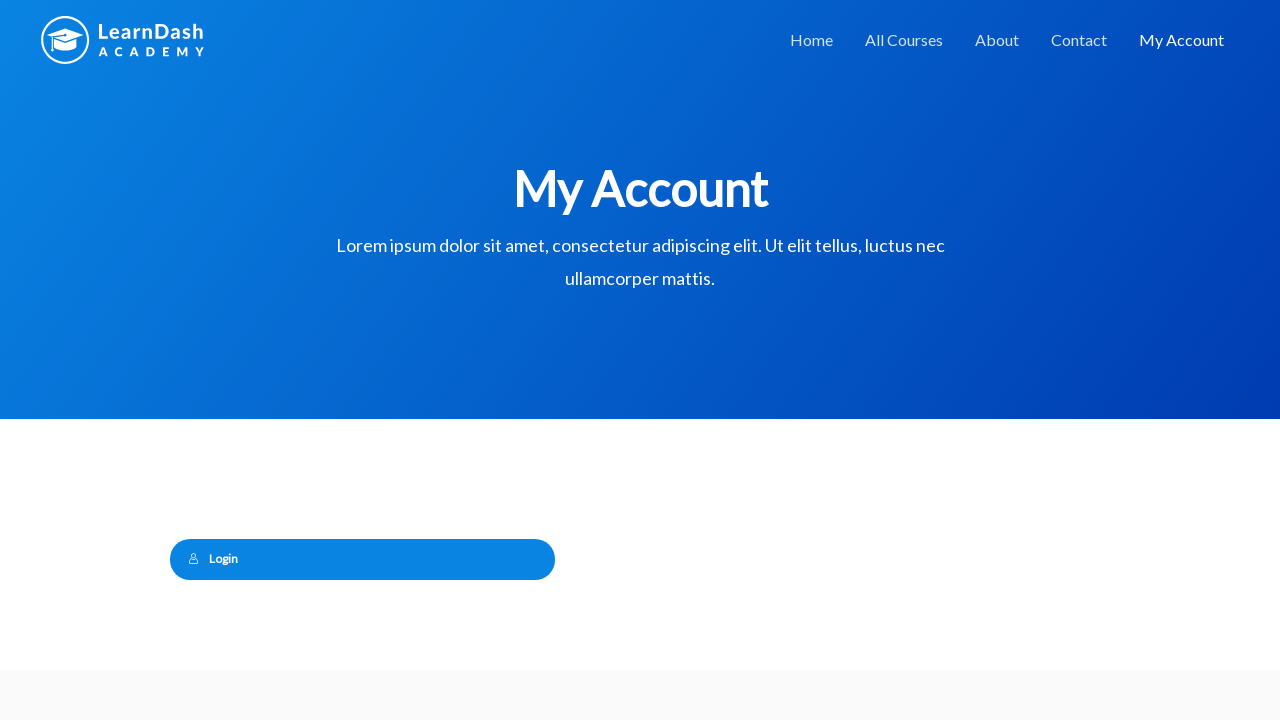

Retrieved page title: 'My Account – Alchemy LMS'
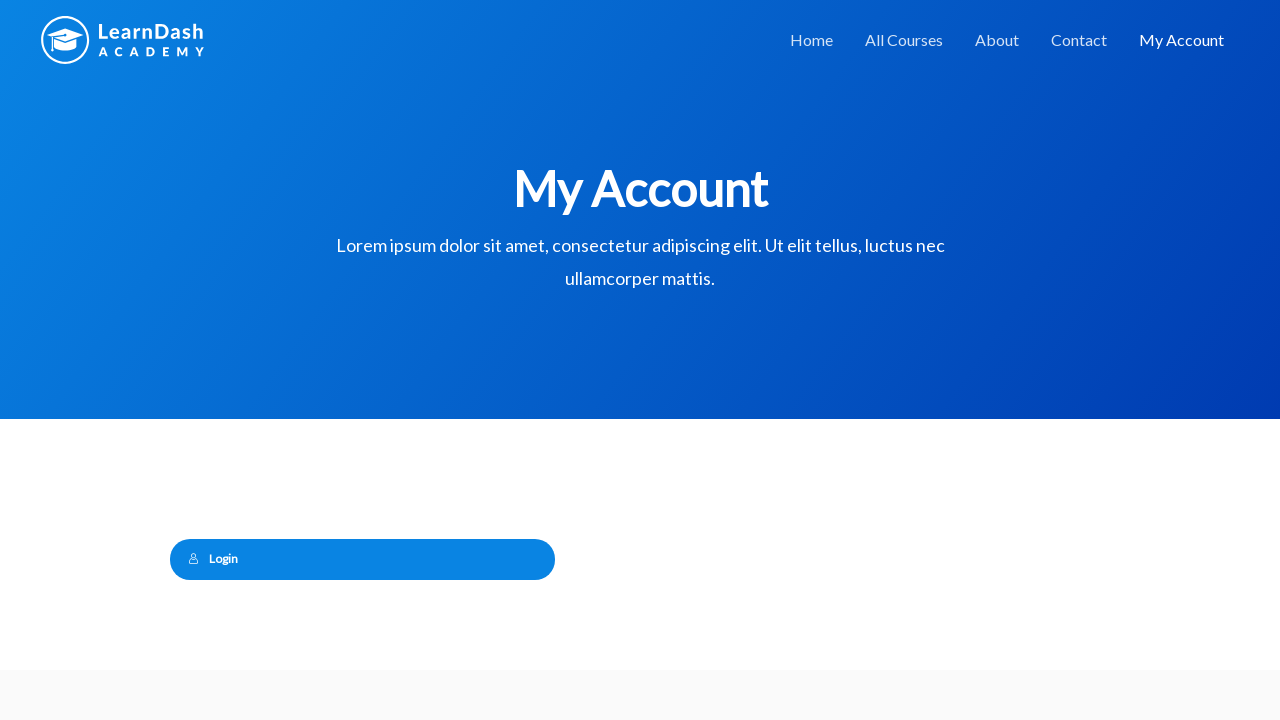

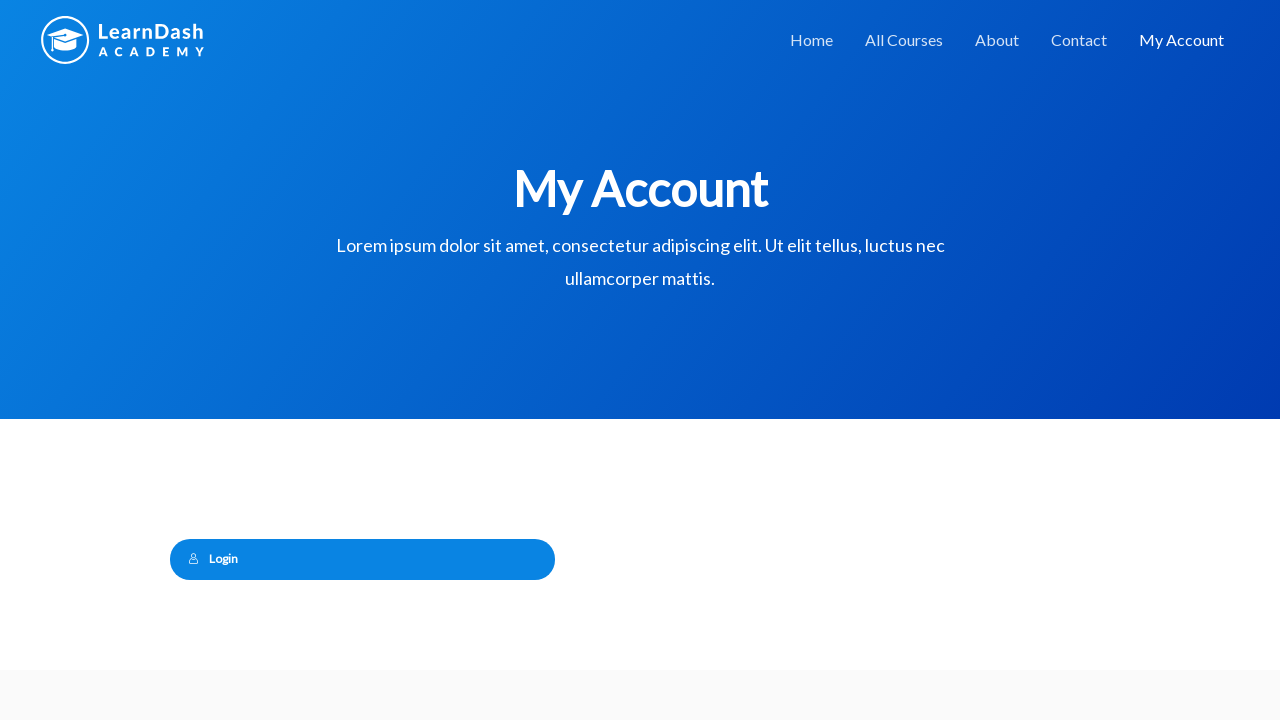